Simple navigation test that loads the GitHub homepage and verifies the page title is present

Starting URL: https://github.com

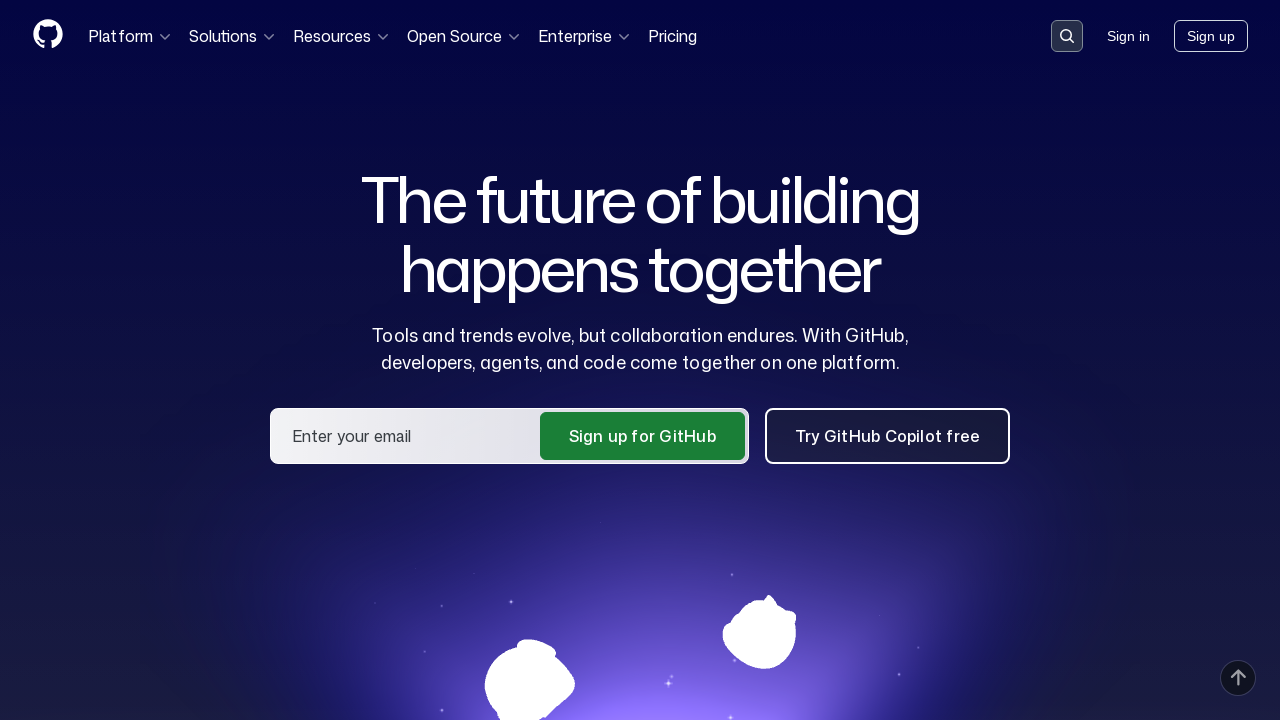

Navigated to GitHub homepage
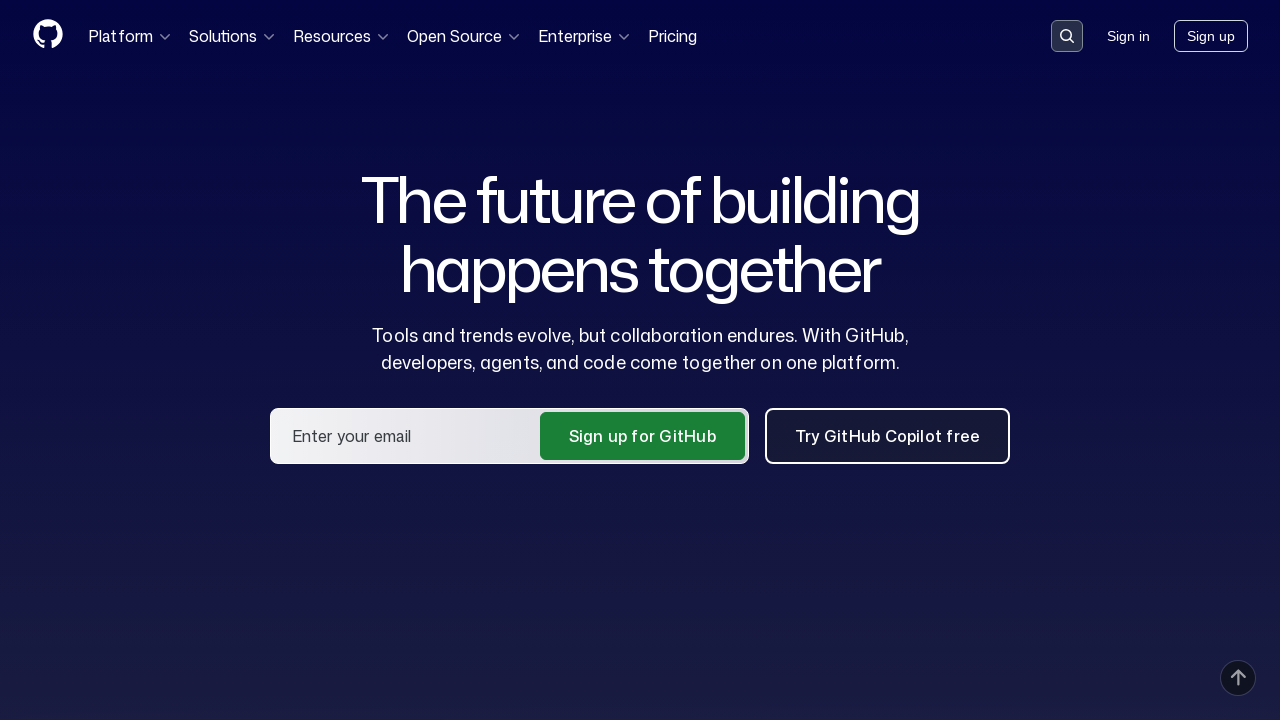

Page DOM content loaded
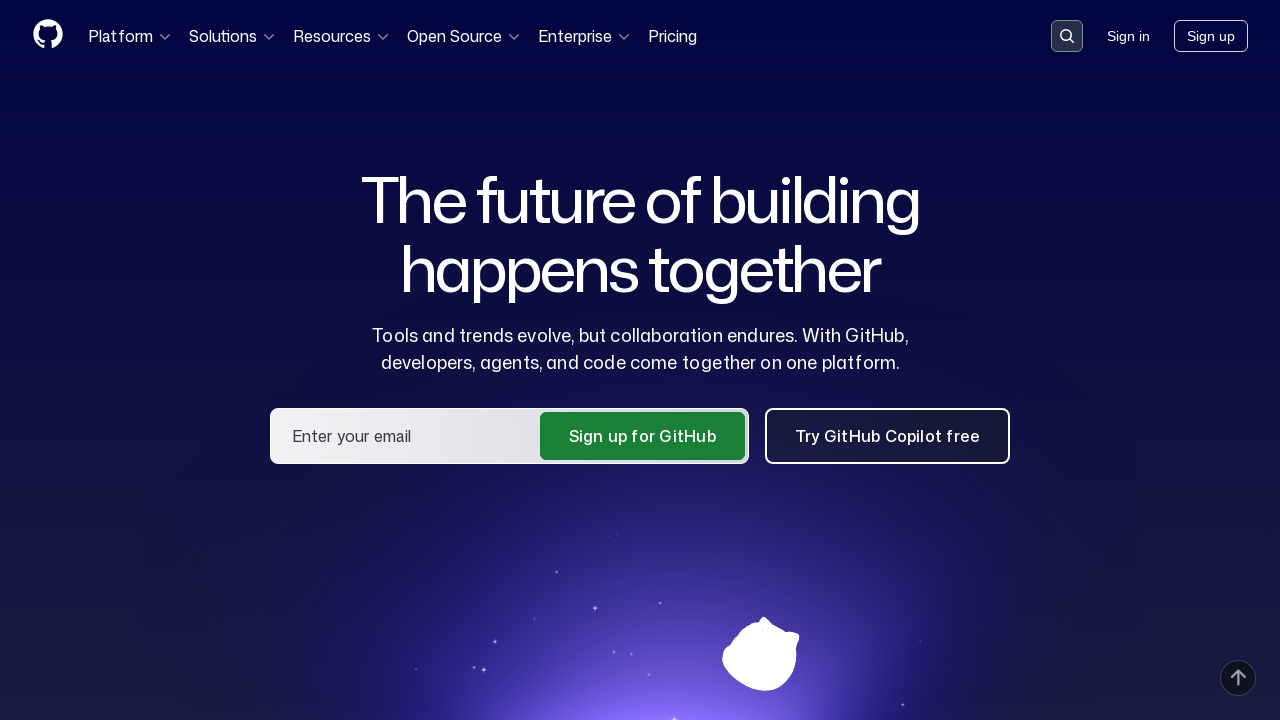

Verified page title contains 'GitHub'
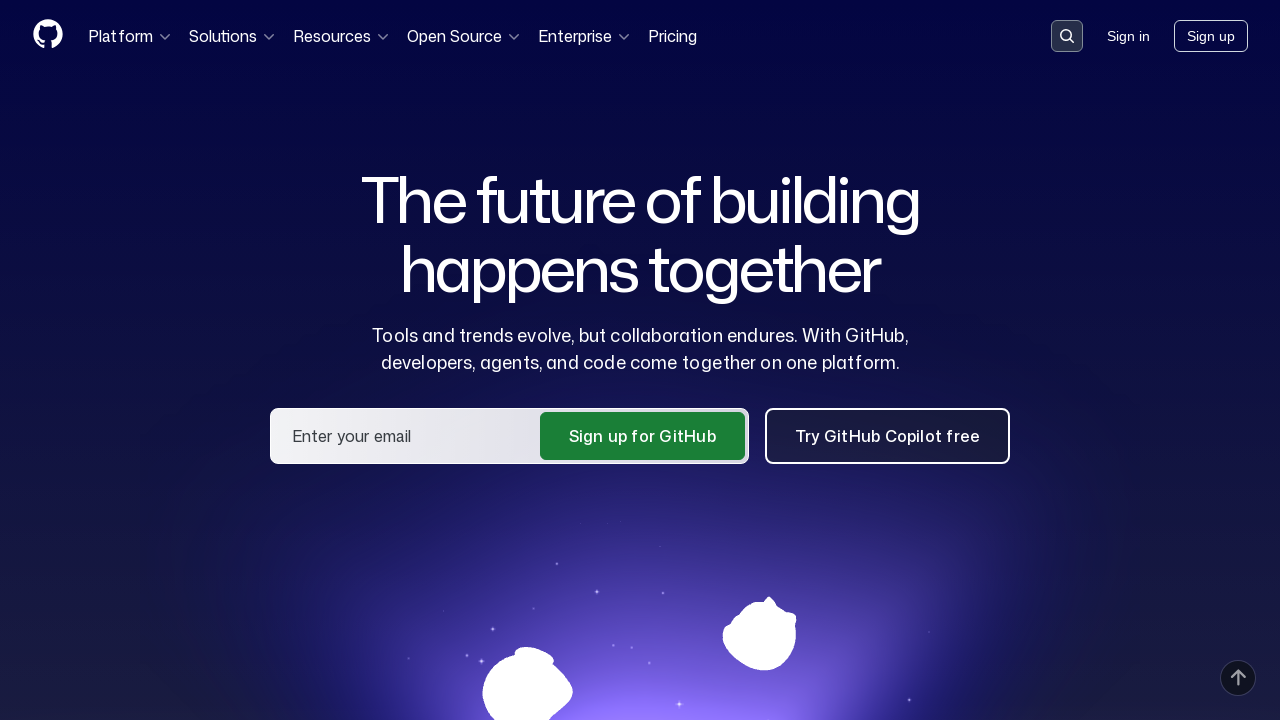

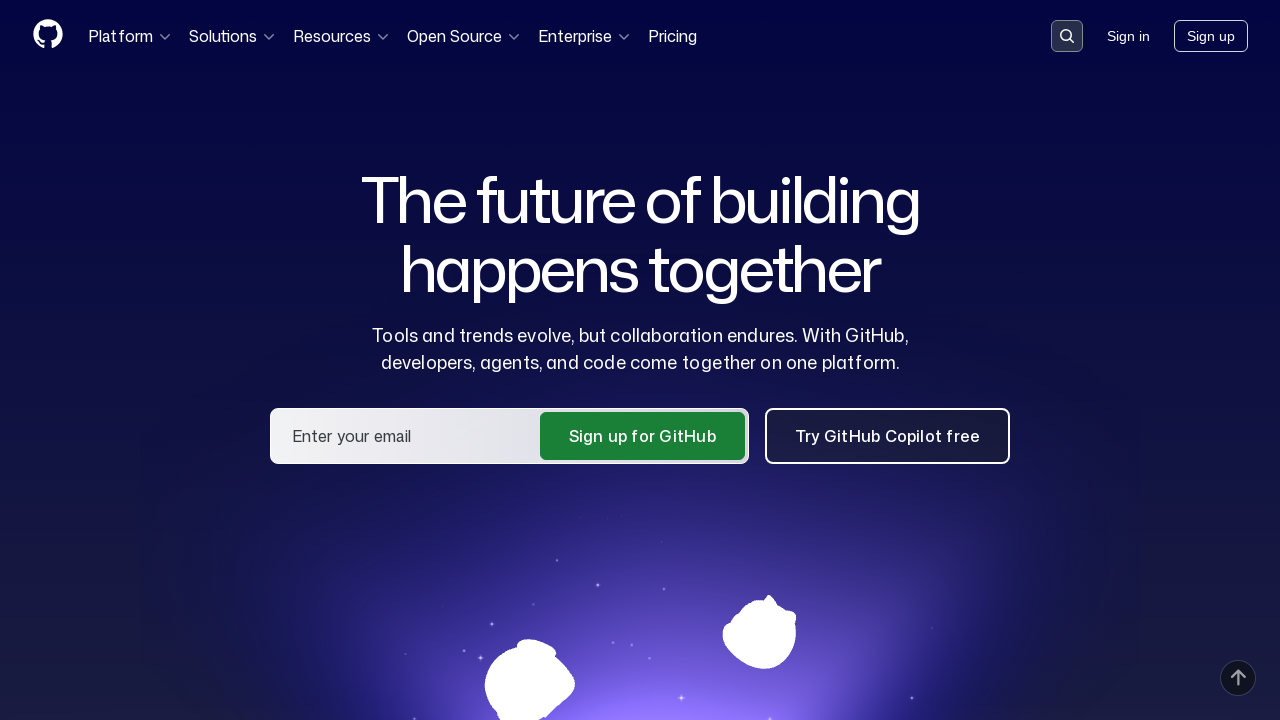